Navigates to Apple's website and clicks on the iPhone link to access the iPhone product page

Starting URL: https://www.apple.com

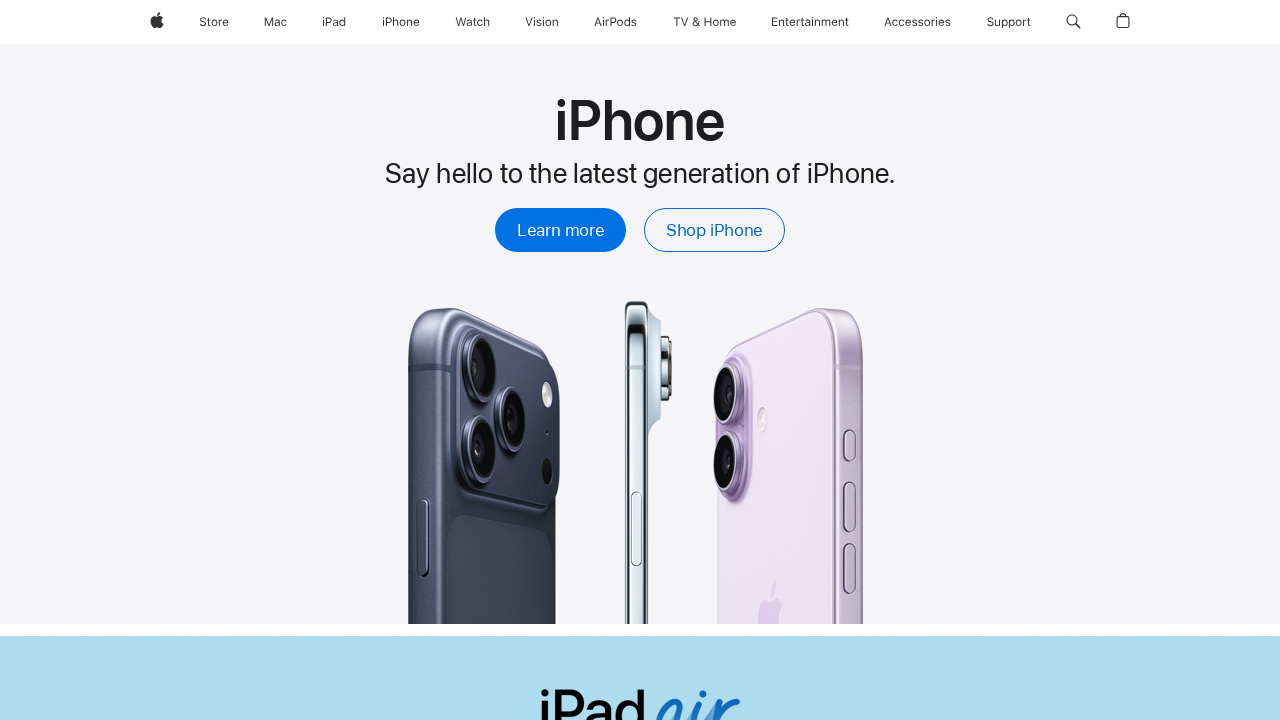

Clicked on the iPhone link in navigation at (401, 22) on (//a[@href='/iphone/'])[1]
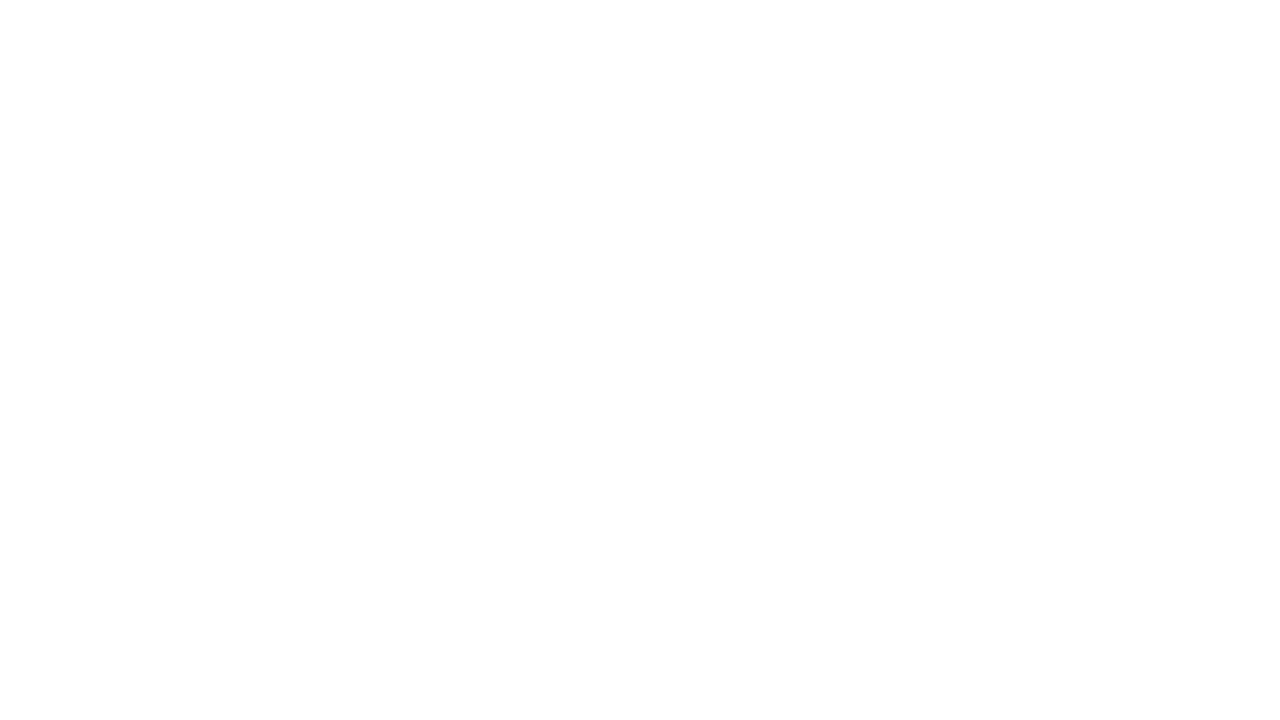

iPhone page loaded (networkidle)
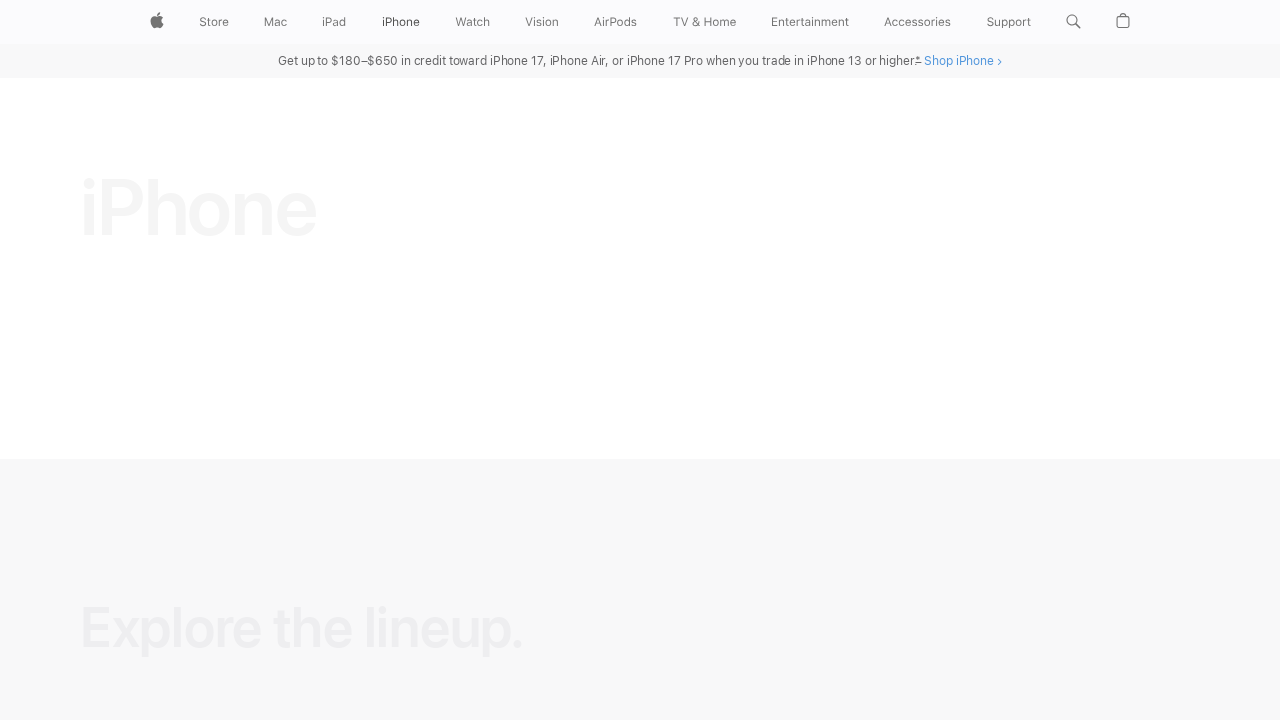

Verified iPhone page loaded by confirming presence of links
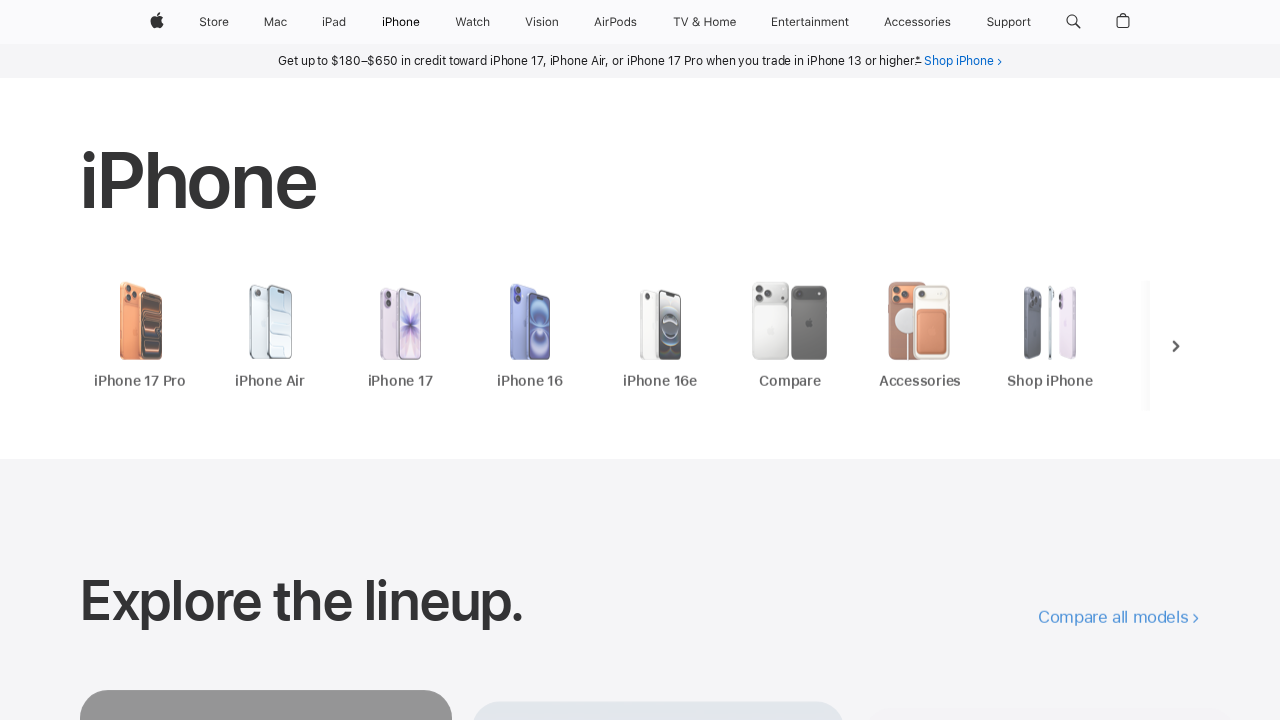

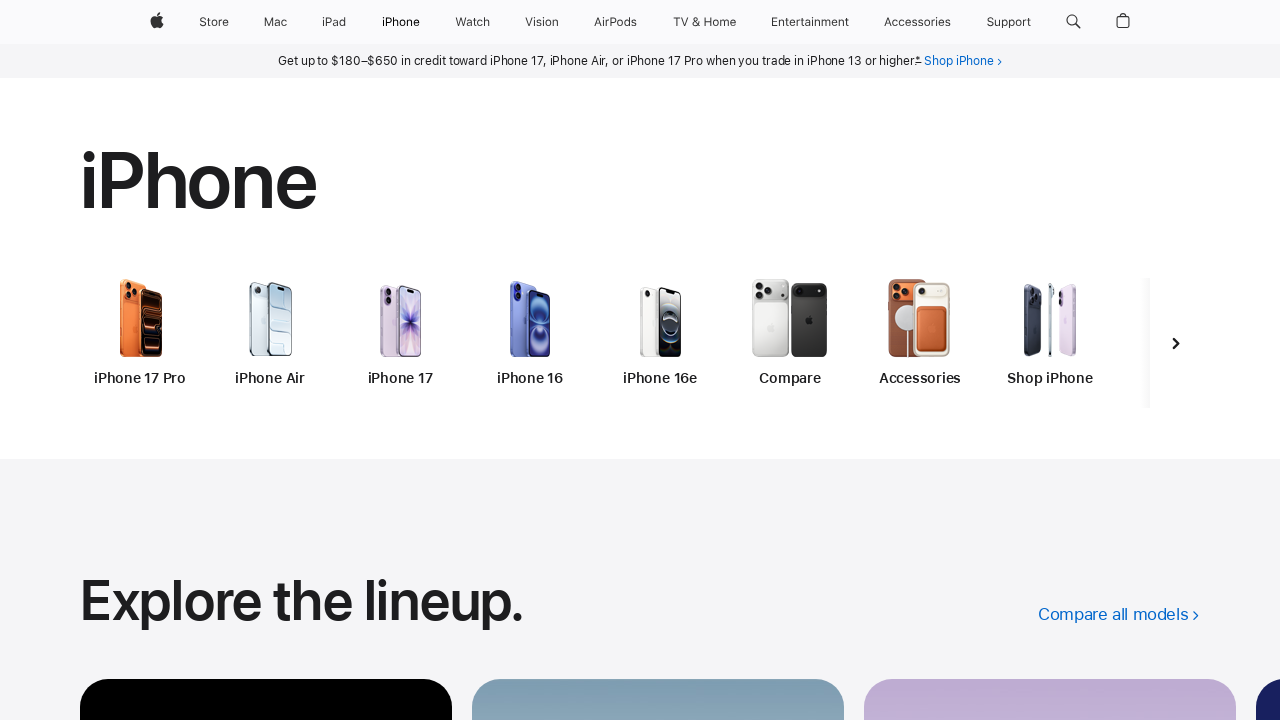